Tests right-click context menu functionality by right-clicking a button, selecting "Paste" from the context menu, and accepting the resulting alert popup

Starting URL: https://swisnl.github.io/jQuery-contextMenu/demo.html

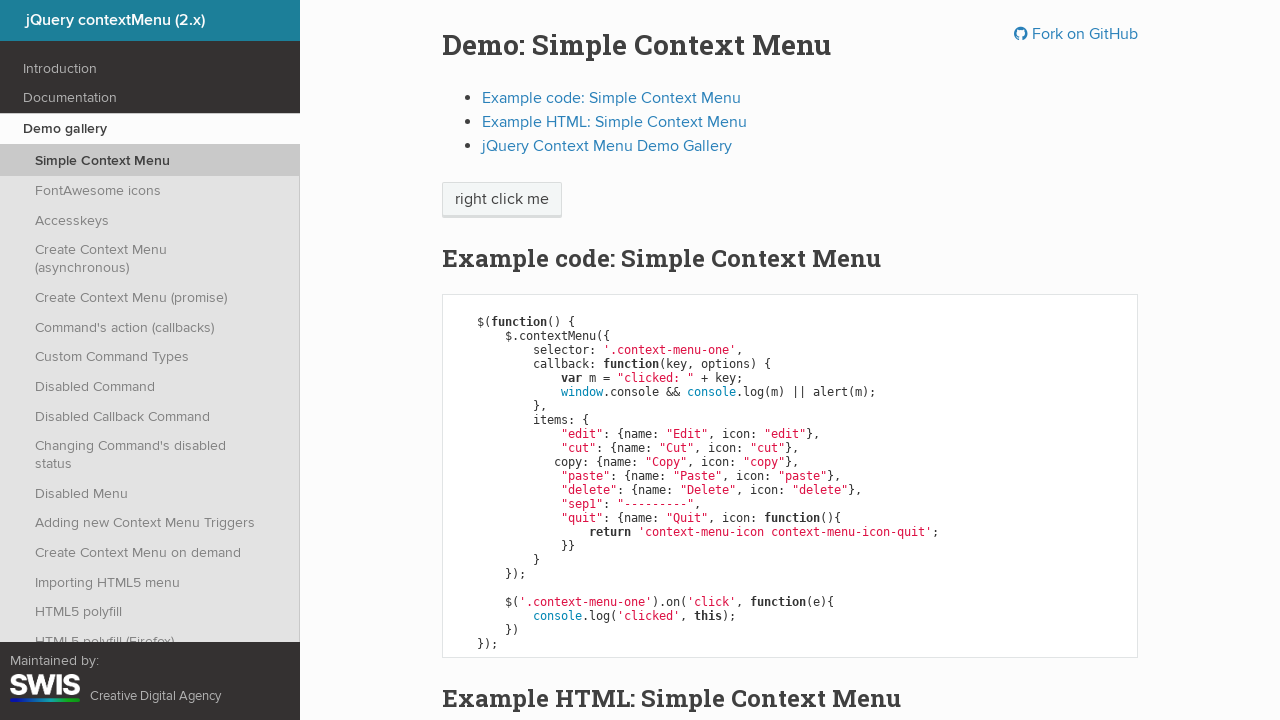

Right-clicked on 'right click me' button to open context menu at (502, 200) on //span[text()='right click me']
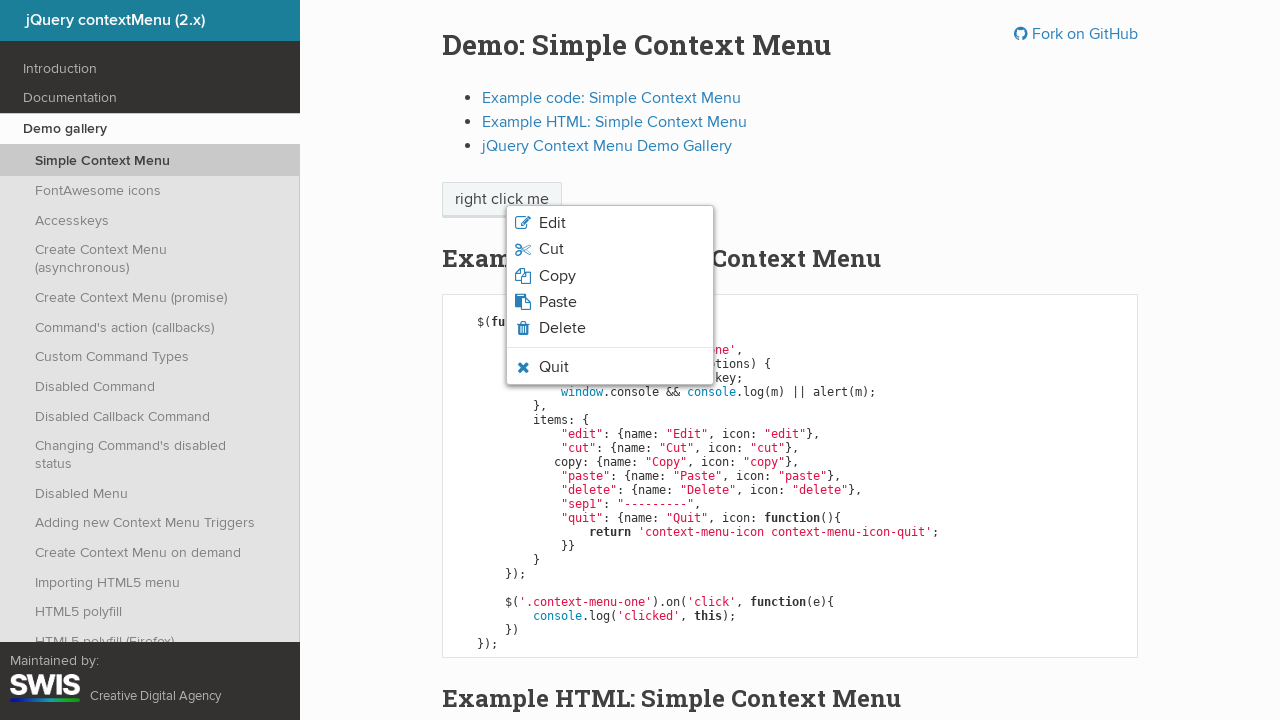

Context menu appeared with Paste option visible
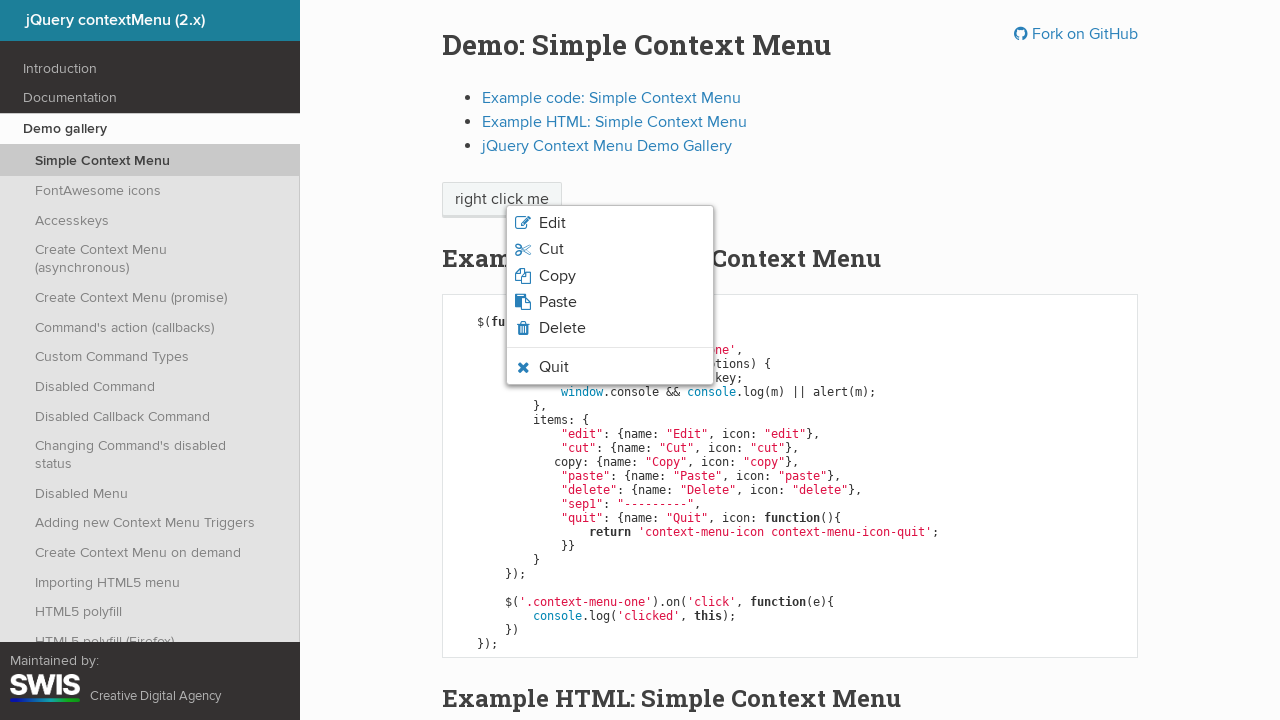

Clicked on Paste option from context menu at (558, 302) on xpath=//span[text()='Paste']
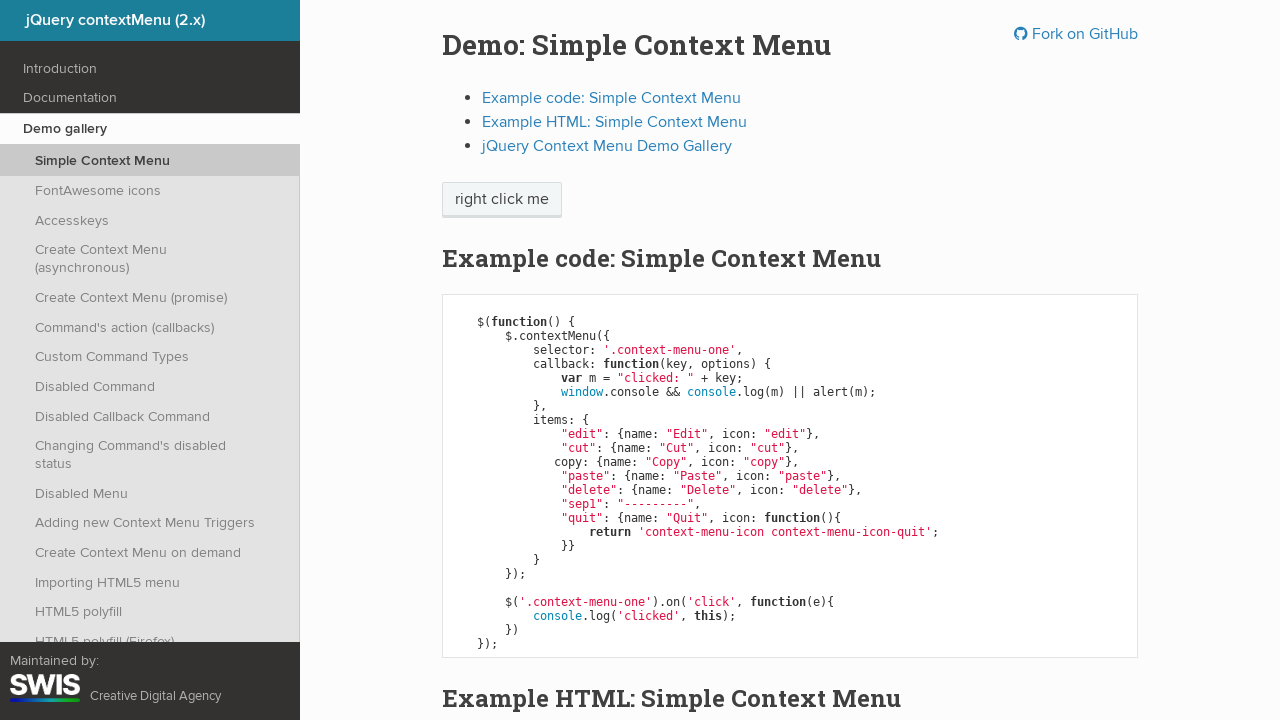

Right-clicked on 'right click me' button again to trigger alert at (502, 200) on //span[text()='right click me']
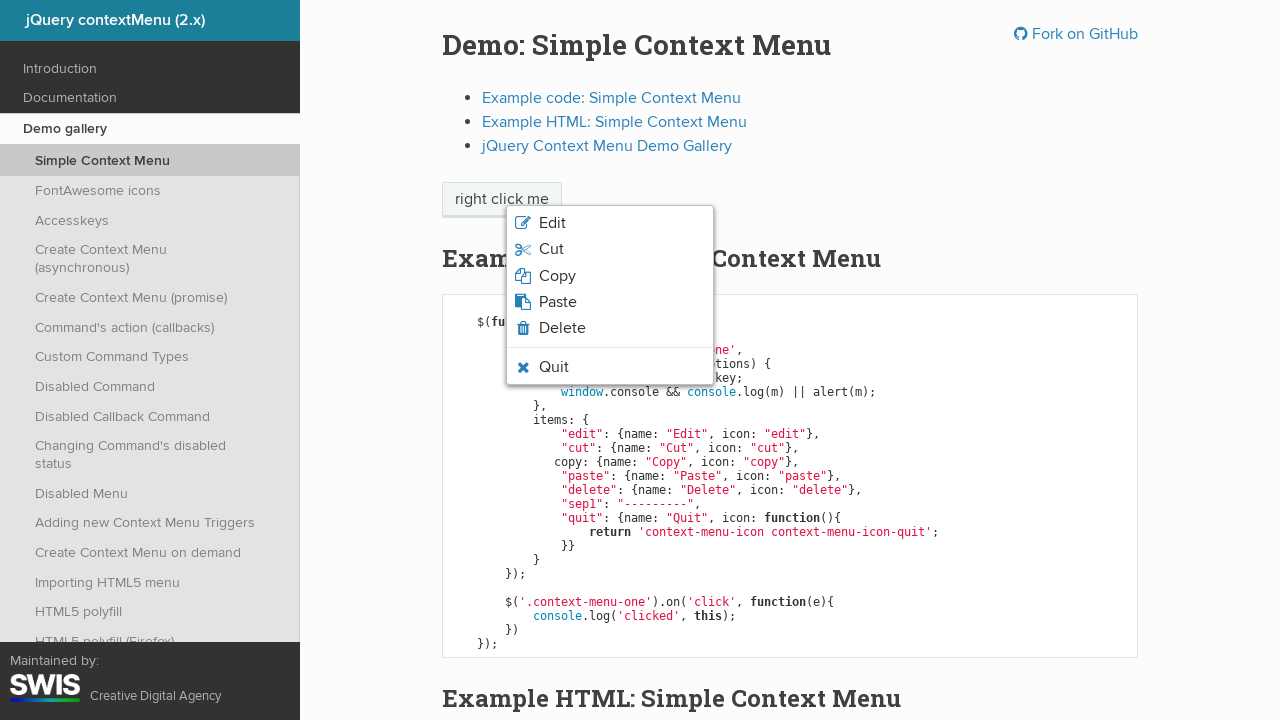

Context menu appeared again with Paste option visible
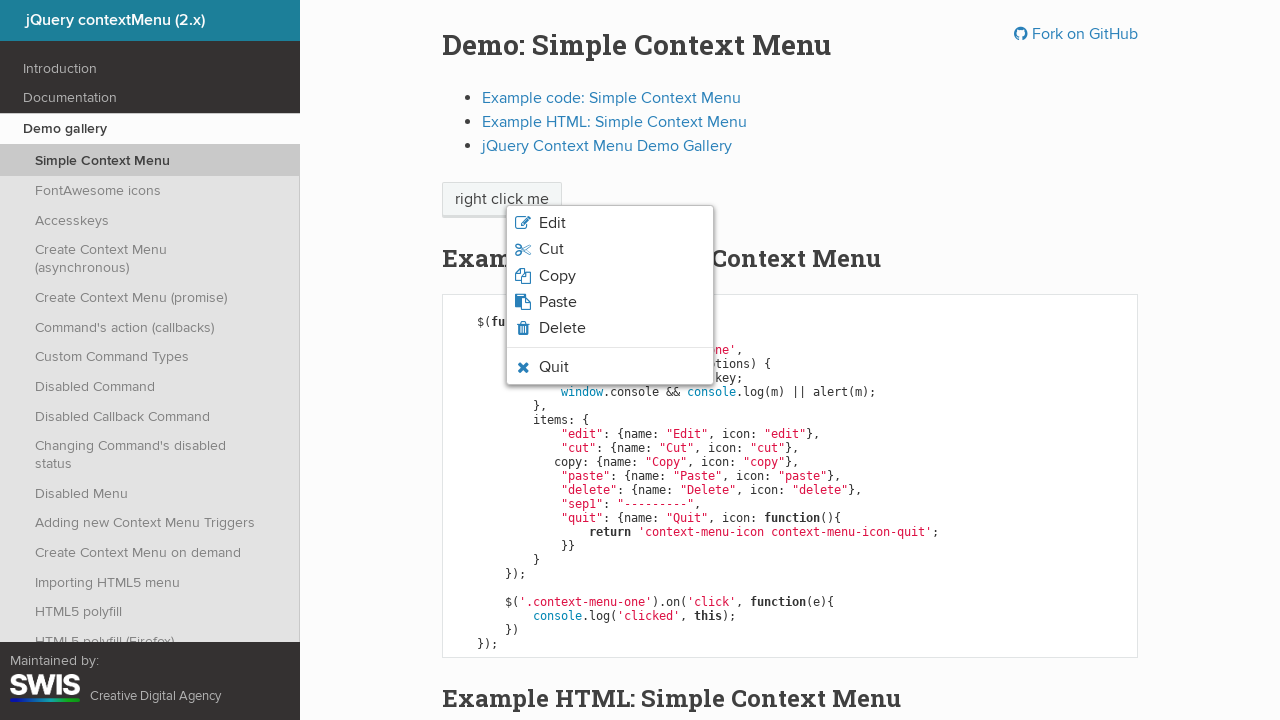

Clicked on Paste option and alert dialog was accepted at (558, 302) on xpath=//span[text()='Paste']
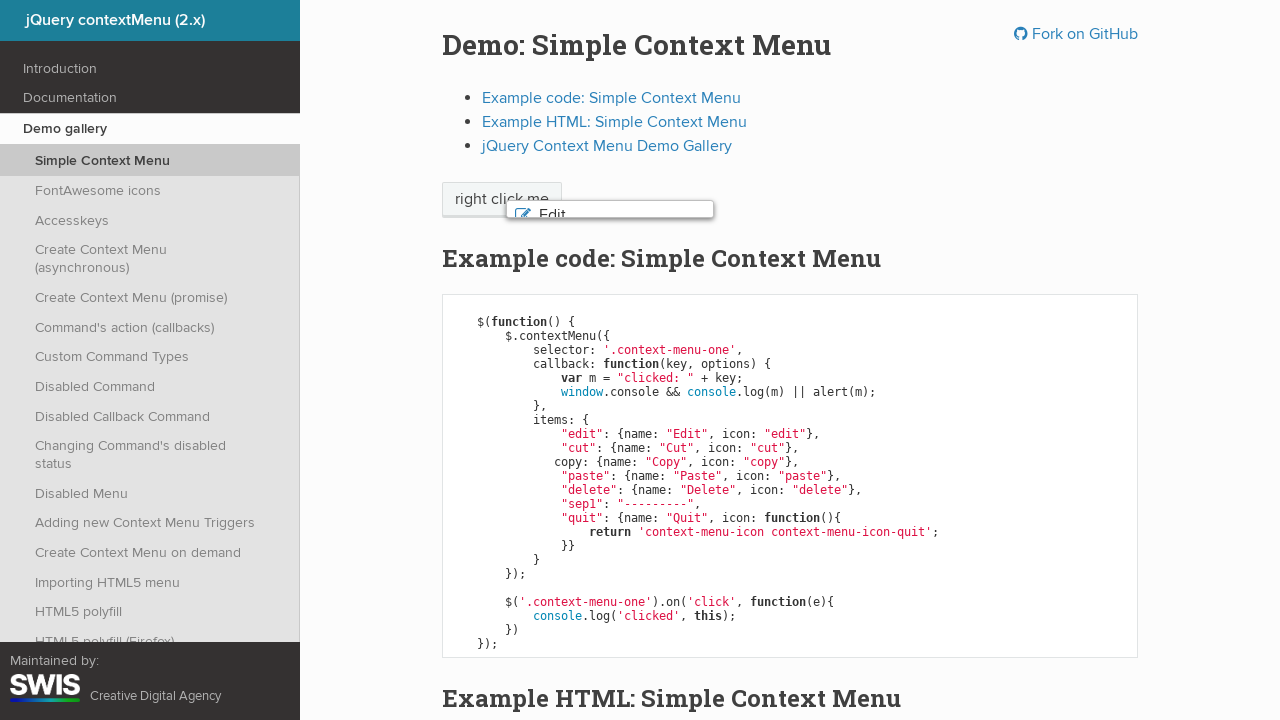

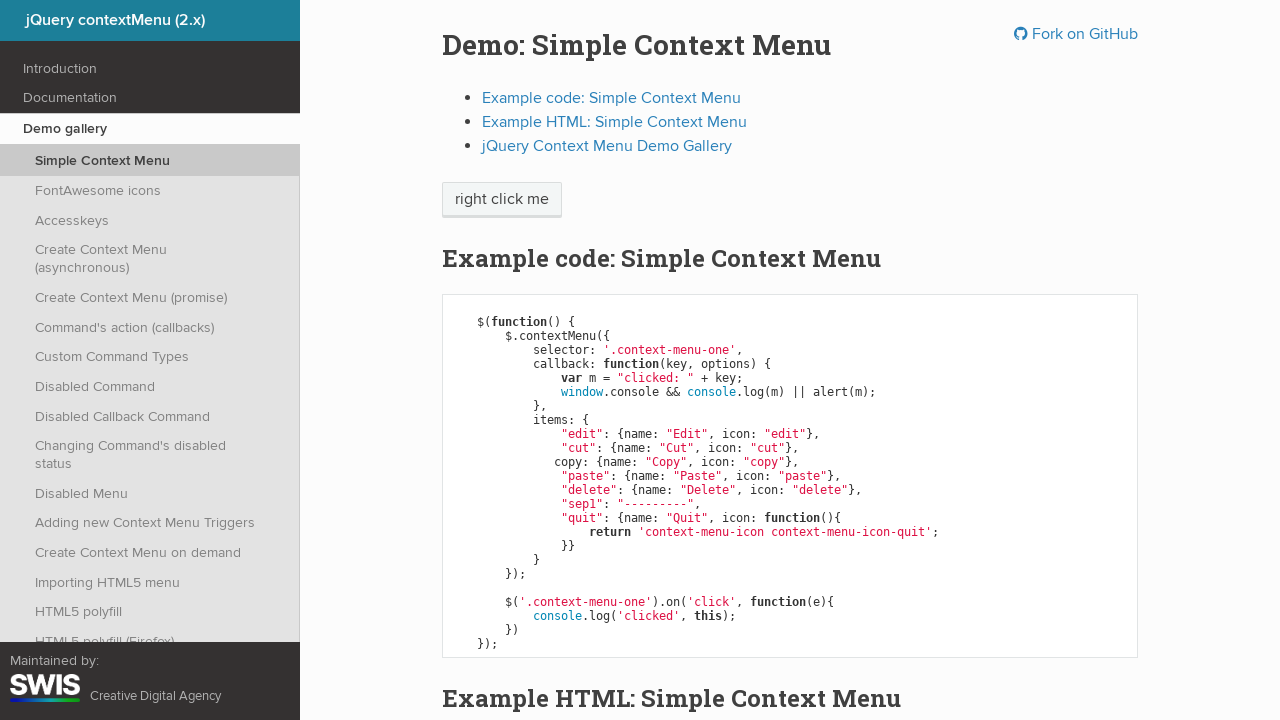